Tests the SpiceJet flight booking page by verifying the return date field's visibility/enabled state through its style attribute, checking that it contains specific opacity values indicating whether the field is enabled or disabled.

Starting URL: https://book.spicejet.com/

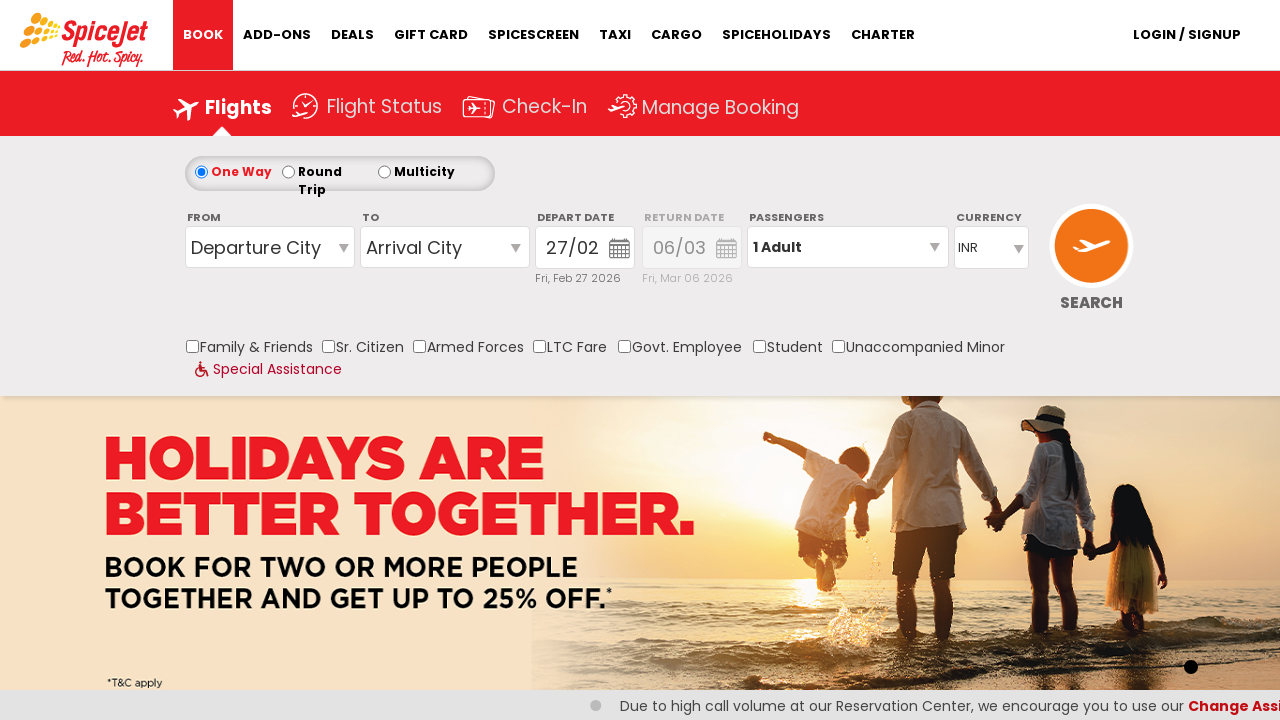

Waited for return date field (#marketDate_2) to be present
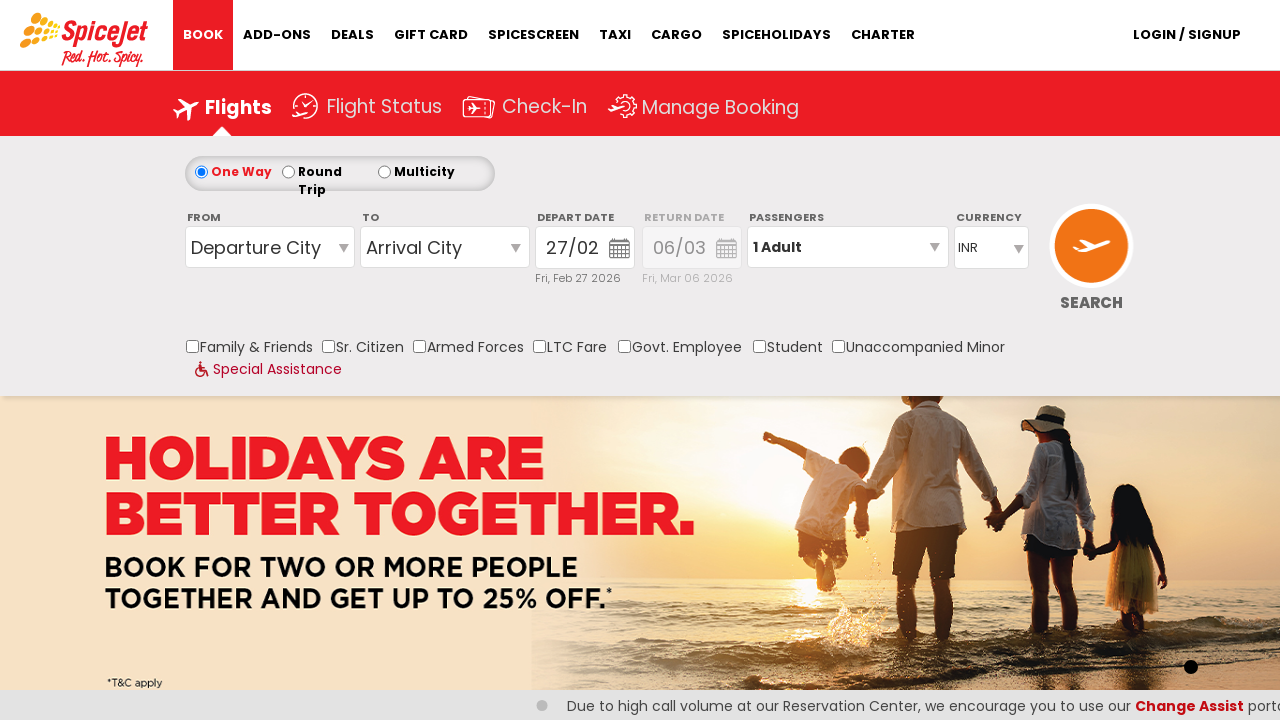

Retrieved style attribute from return date field
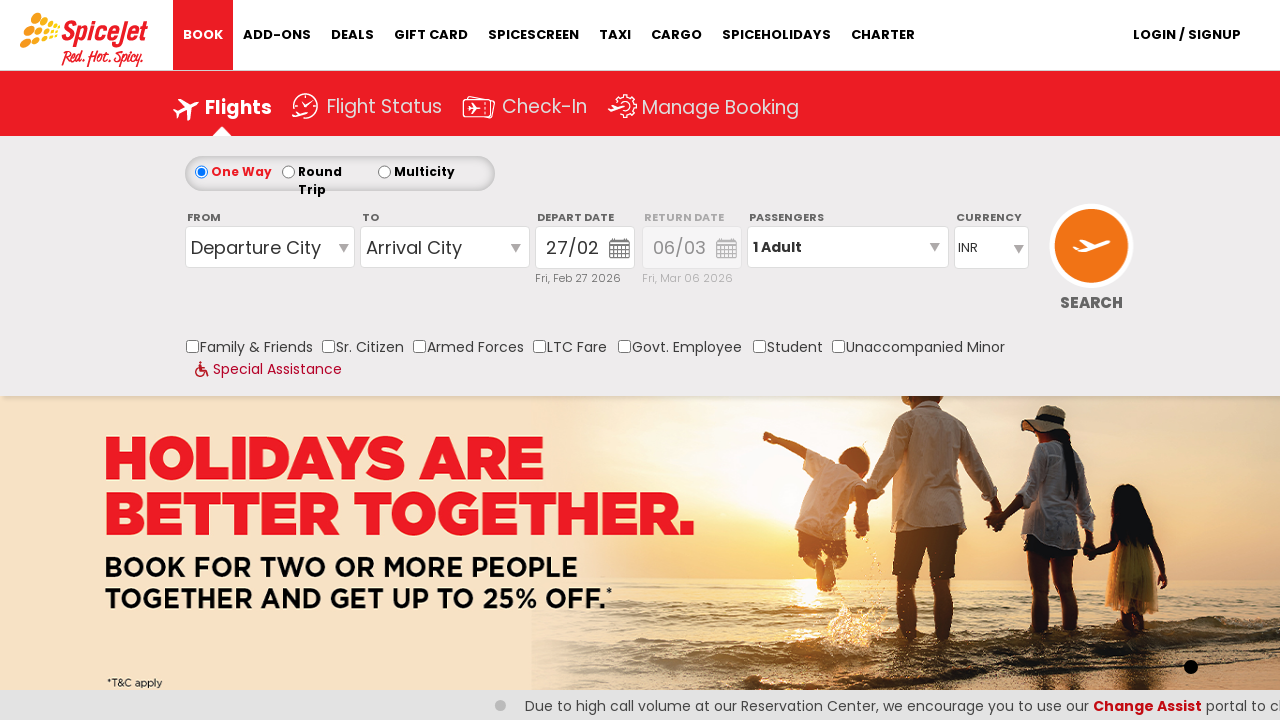

Asserted that return date style attribute is not None
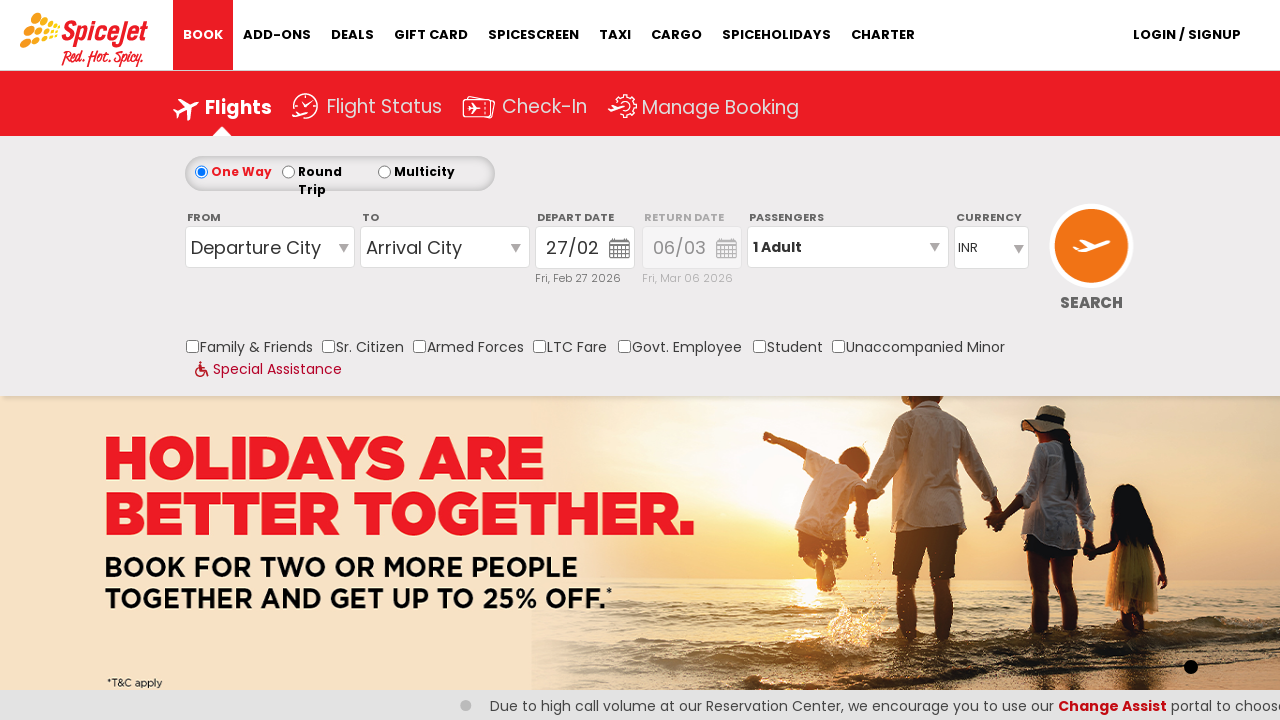

Asserted that return date field does not have opacity 1
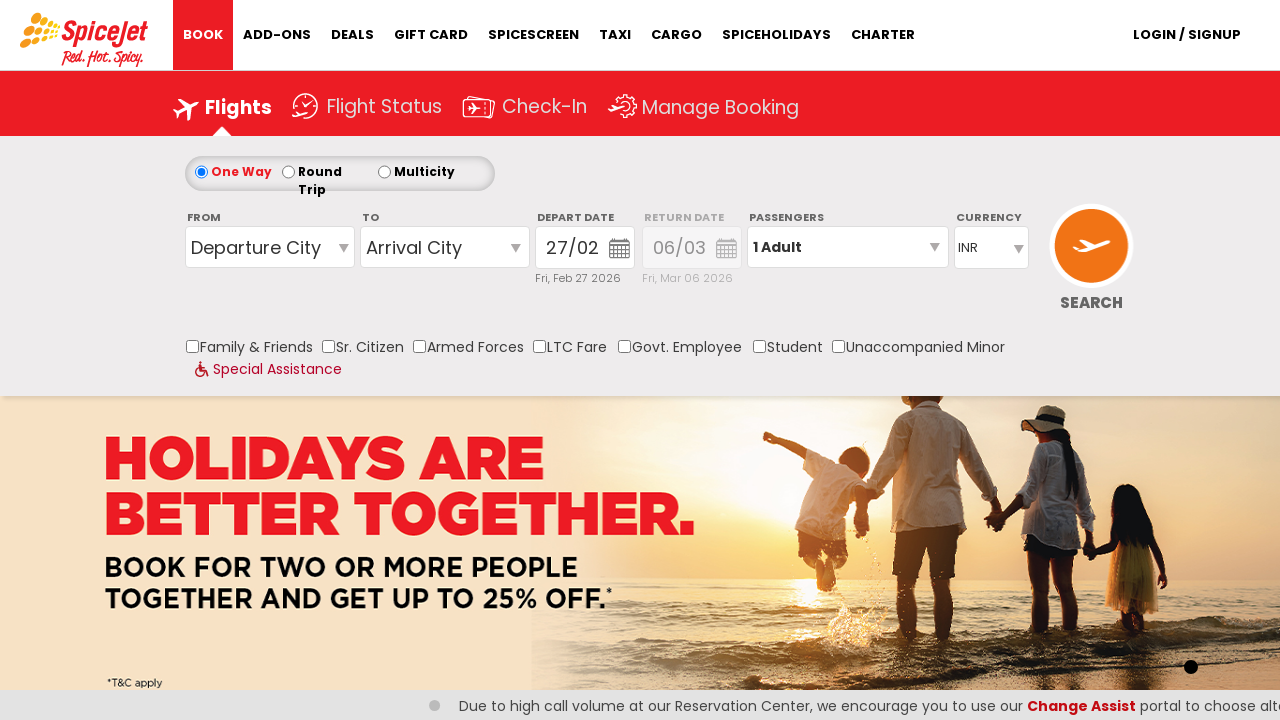

Asserted that return date field has opacity 0.5 (disabled state)
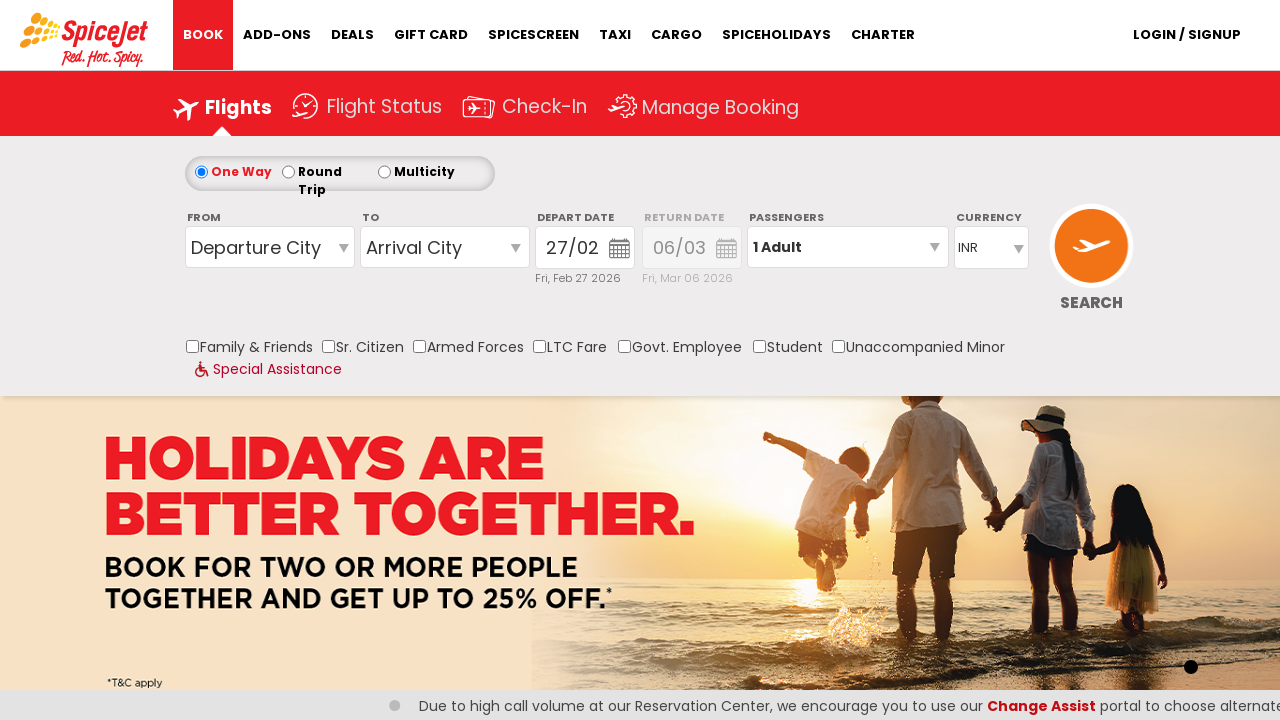

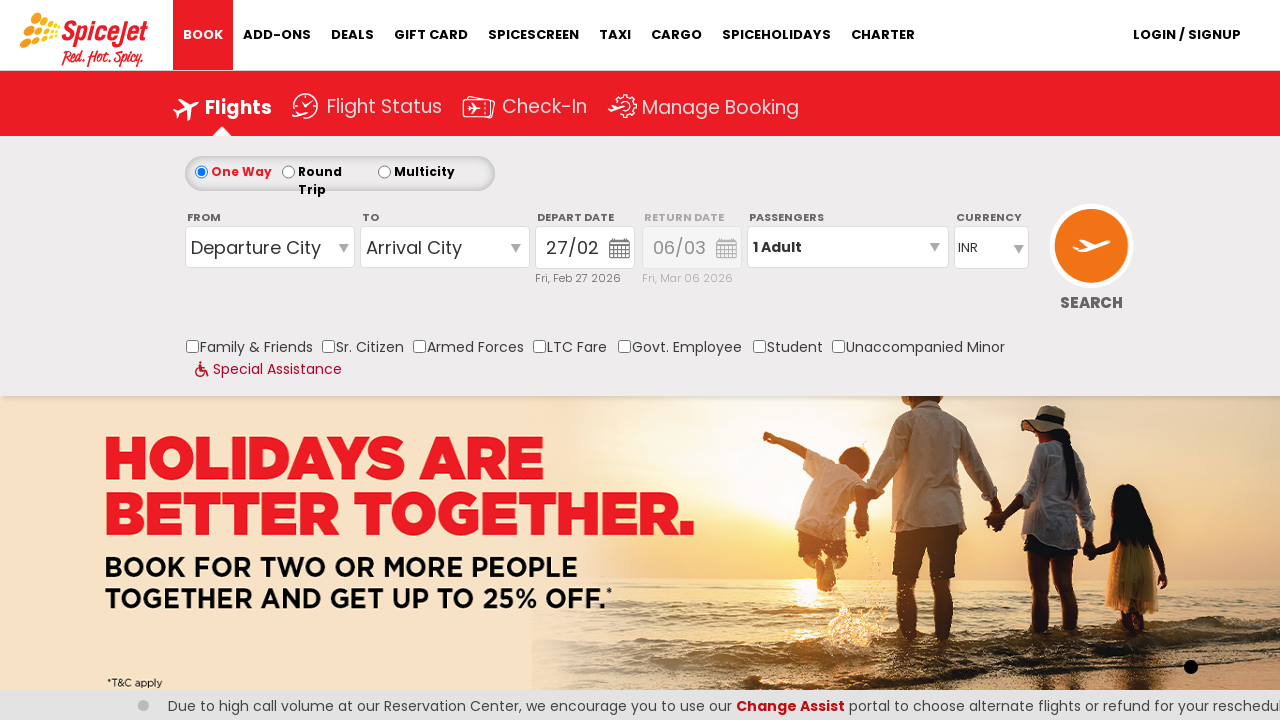